Tests drag and drop functionality on jQuery UI demo page by dragging an element and dropping it onto a target area

Starting URL: https://jqueryui.com/droppable/

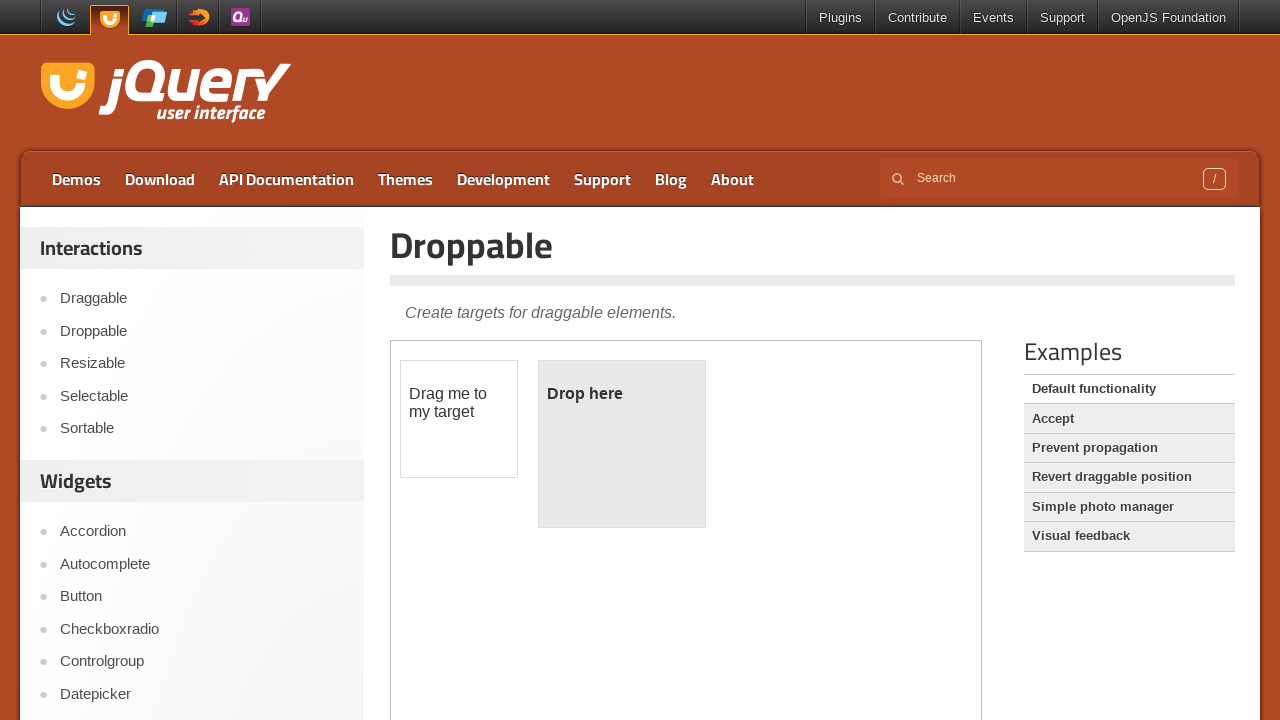

Located demo iframe containing drag and drop elements
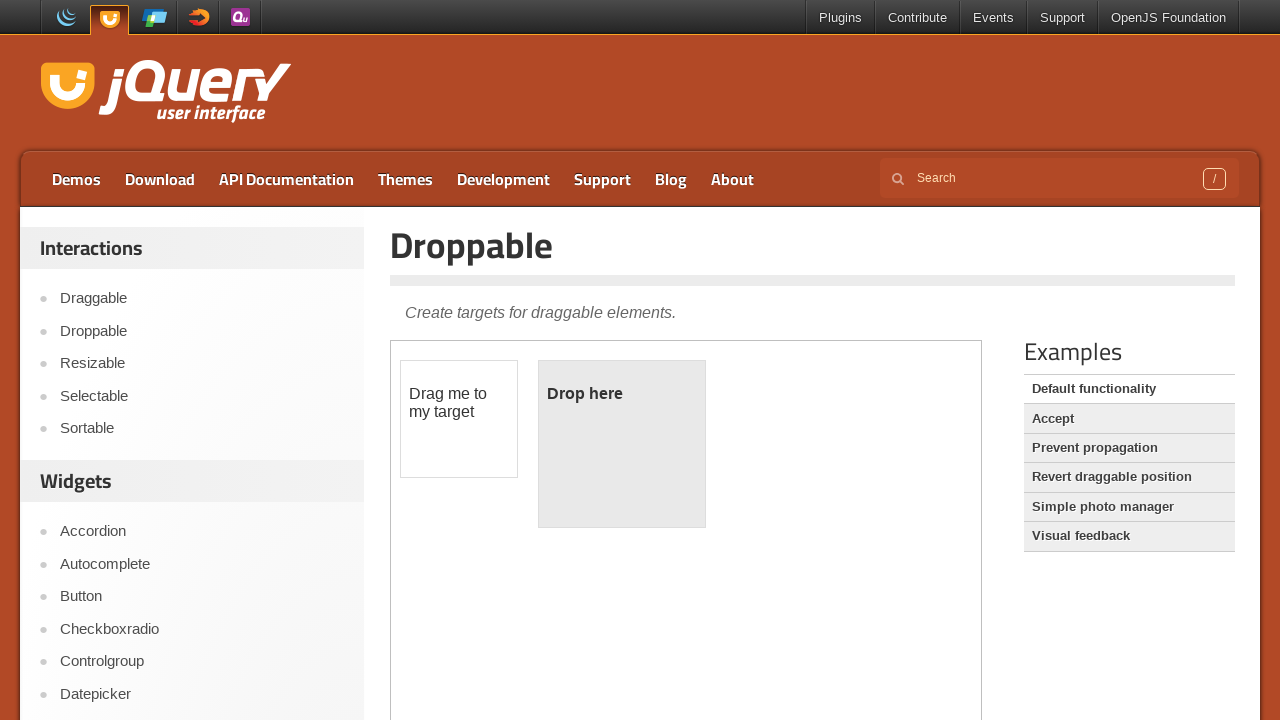

Located draggable element with id 'draggable'
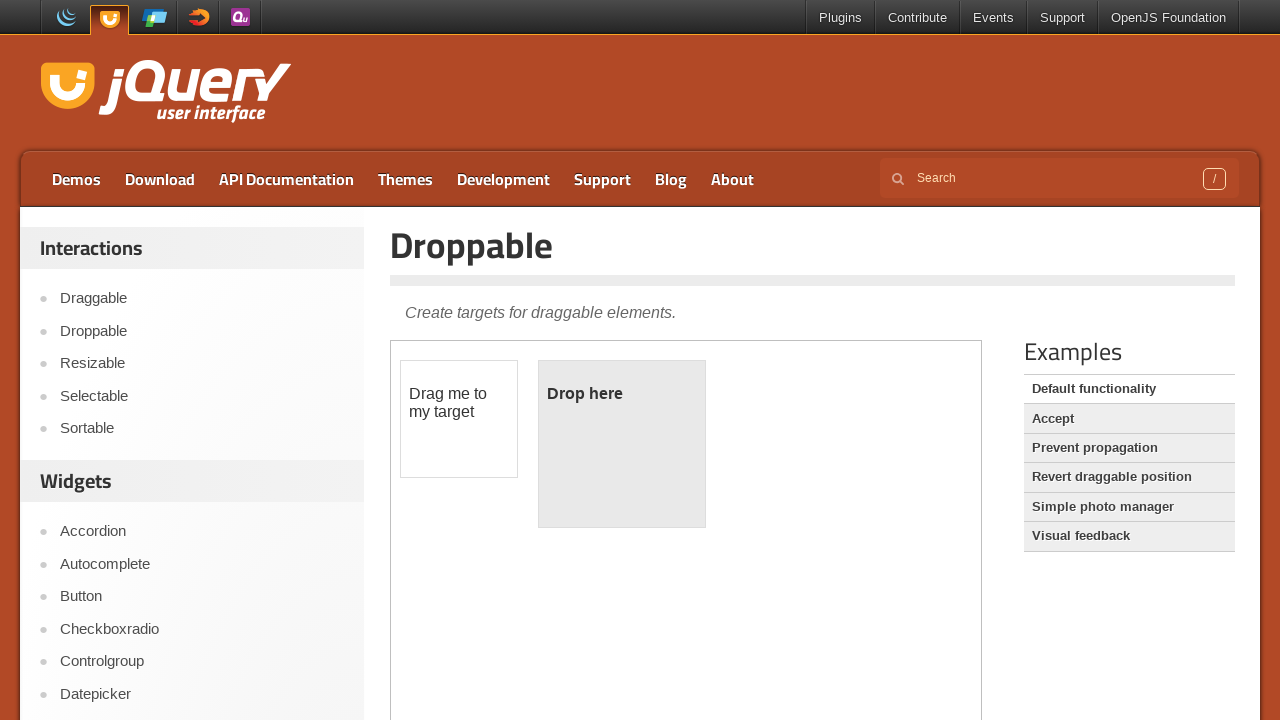

Located droppable target element with id 'droppable'
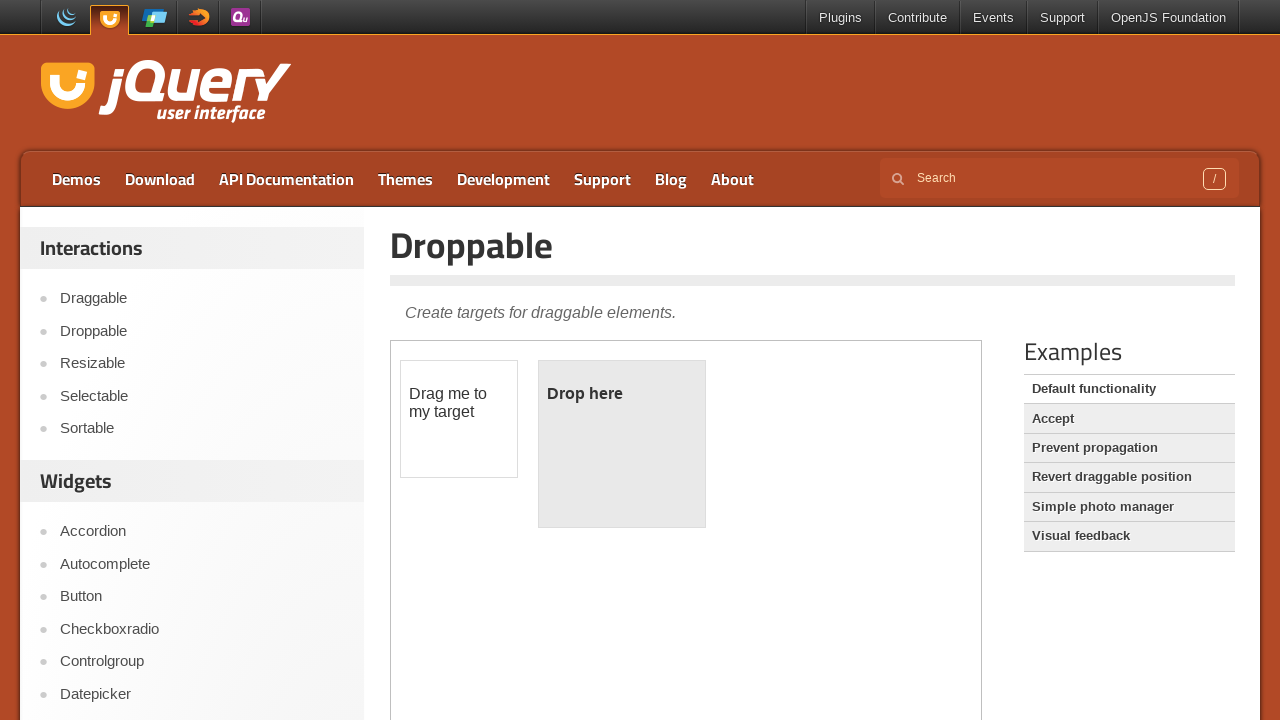

Dragged draggable element and dropped it onto the droppable target area at (622, 444)
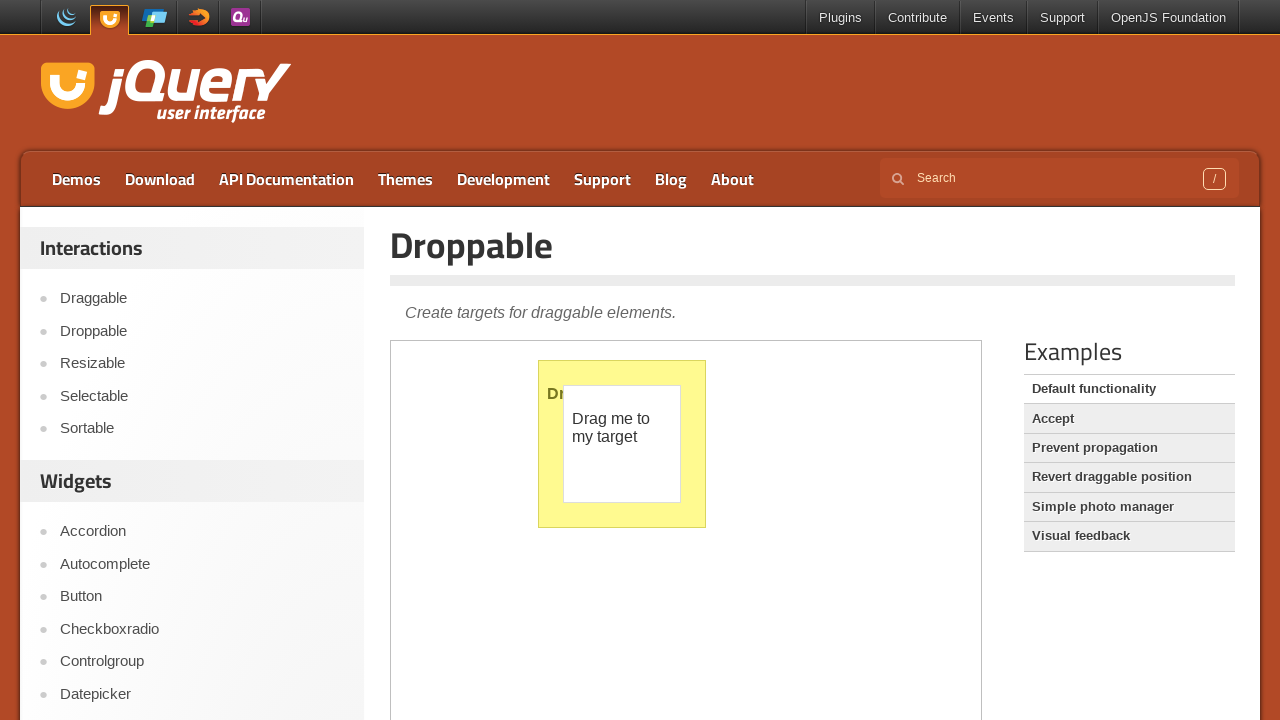

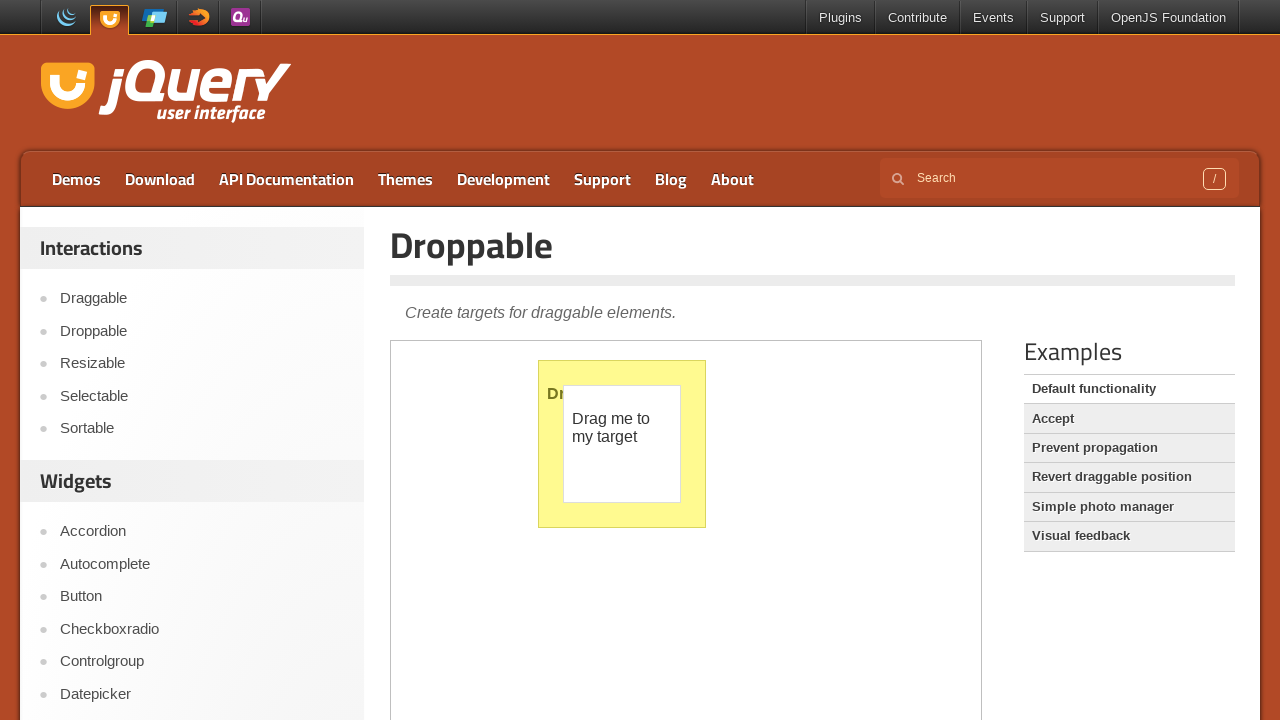